Tests dynamic content loading by clicking a generate button and waiting for specific text to appear in an element

Starting URL: https://training-support.net/webelements/dynamic-content

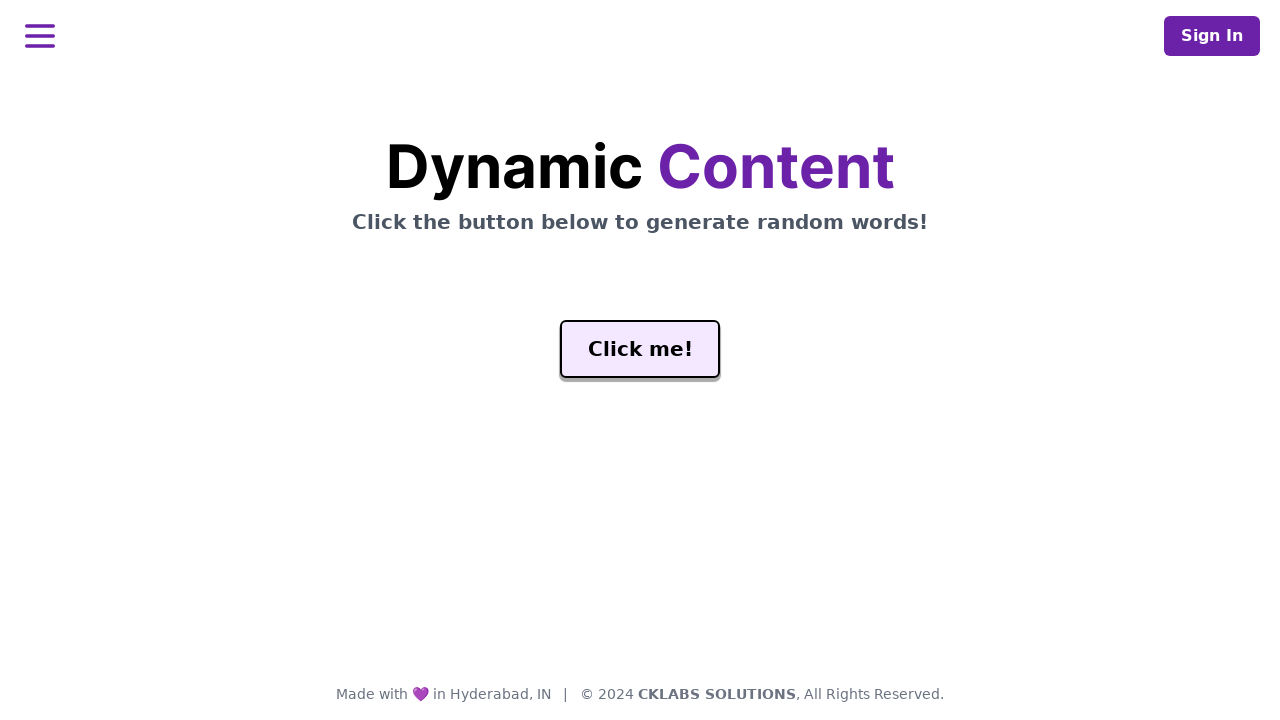

Clicked the generate button at (640, 349) on button#genButton
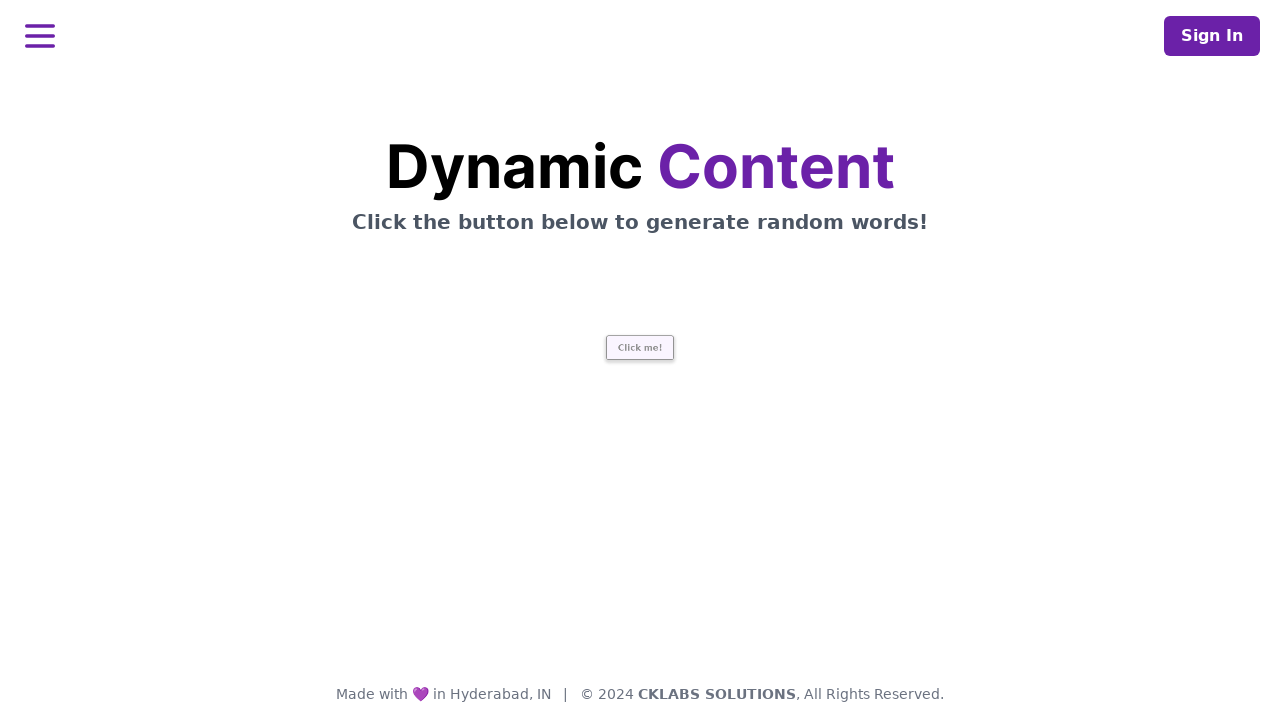

Waited for dynamic content to load - word element now contains 'release'
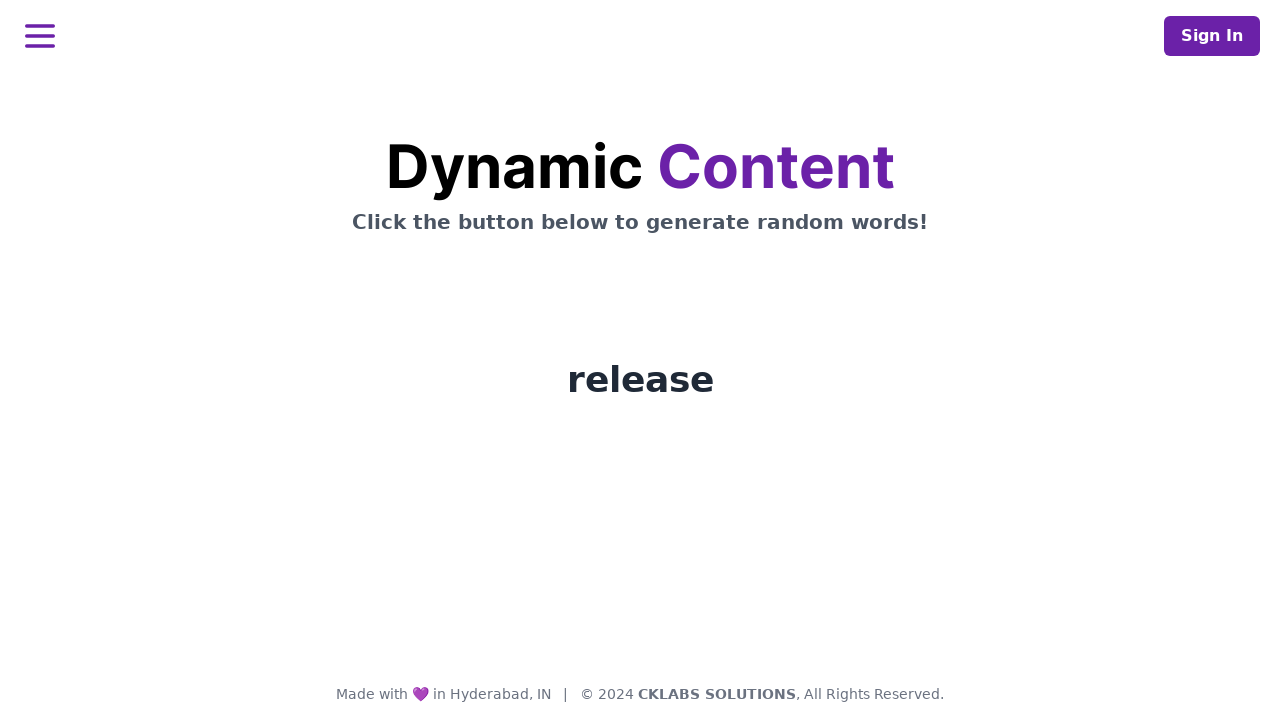

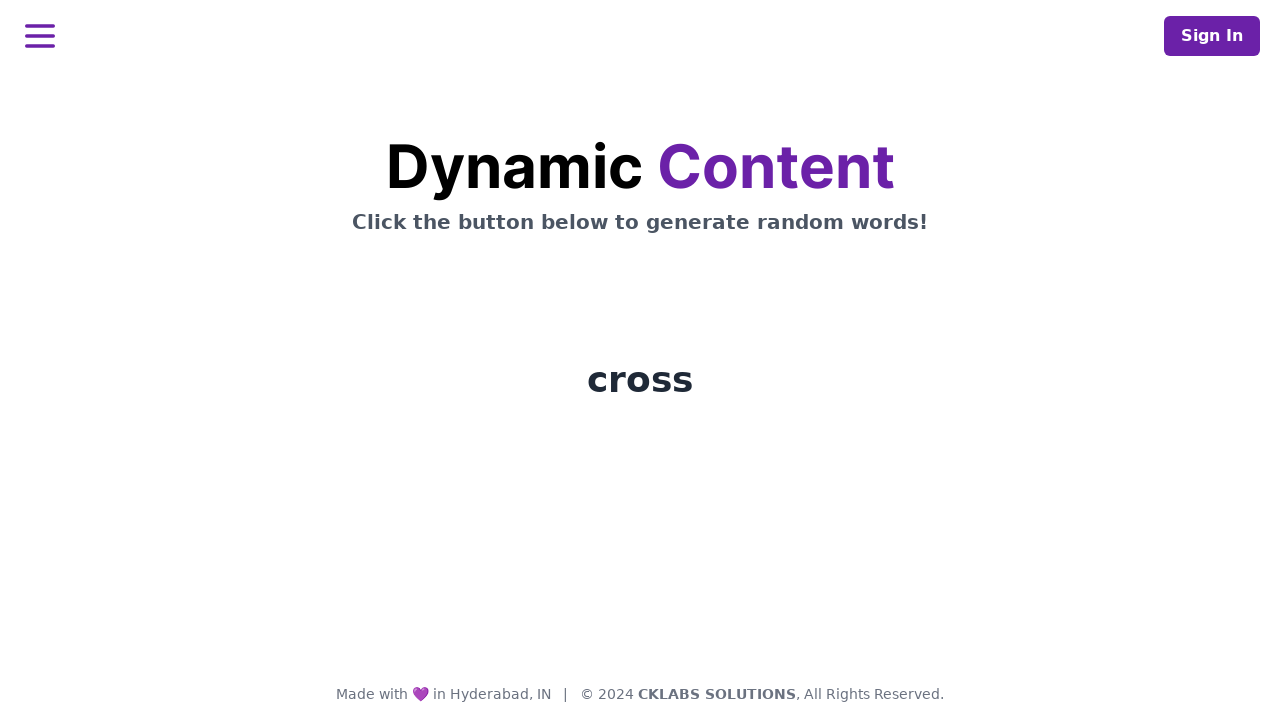